Tests that Clear completed button is hidden when no completed items remain

Starting URL: https://demo.playwright.dev/todomvc

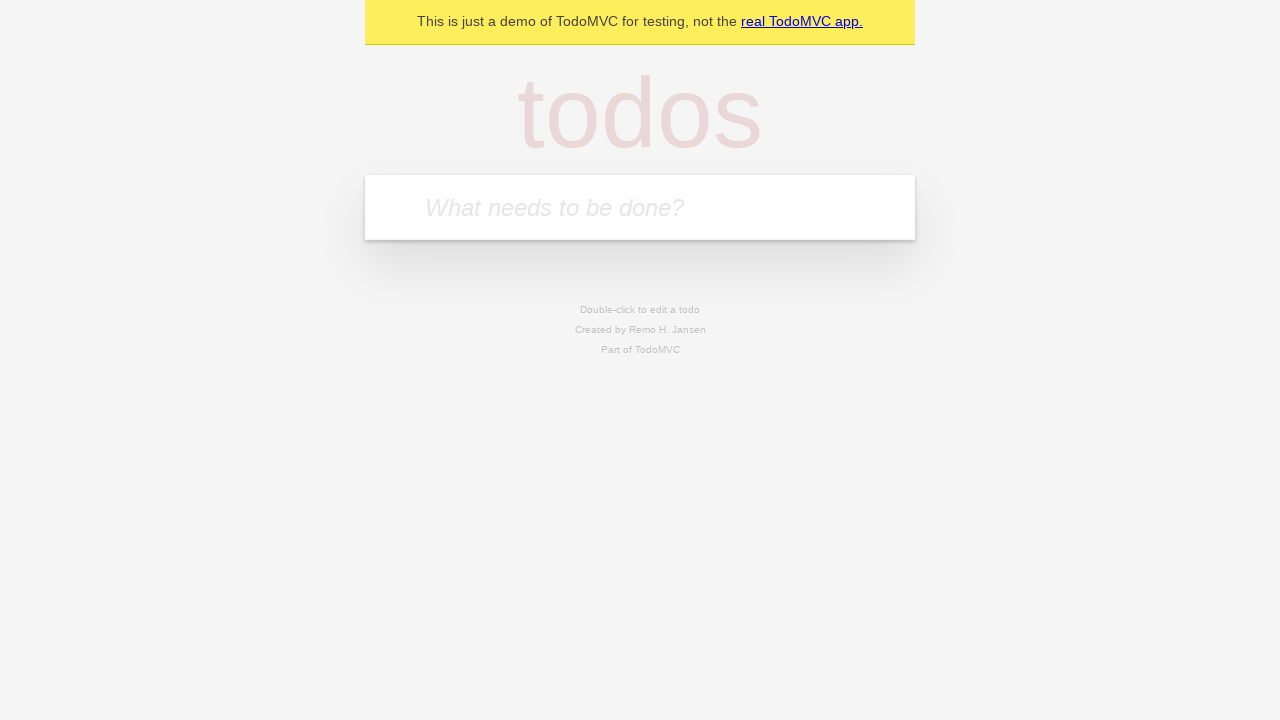

Filled todo input with 'buy some cheese' on internal:attr=[placeholder="What needs to be done?"i]
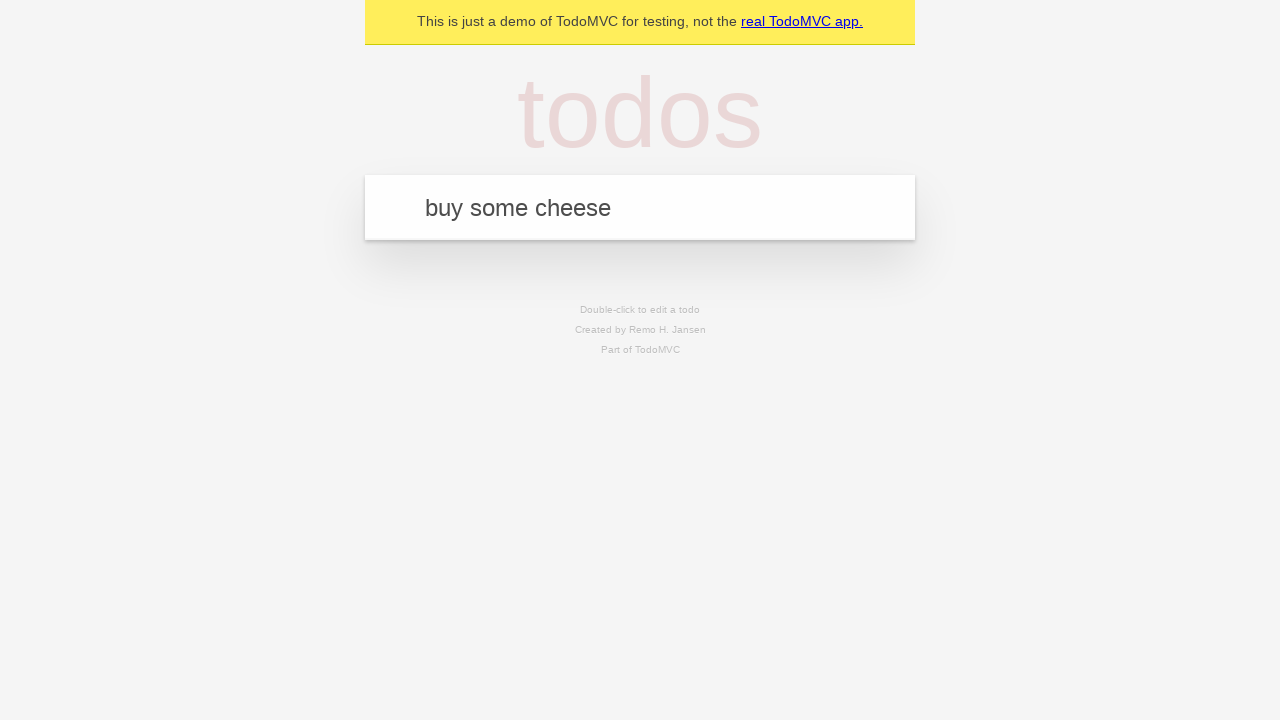

Pressed Enter to add first todo on internal:attr=[placeholder="What needs to be done?"i]
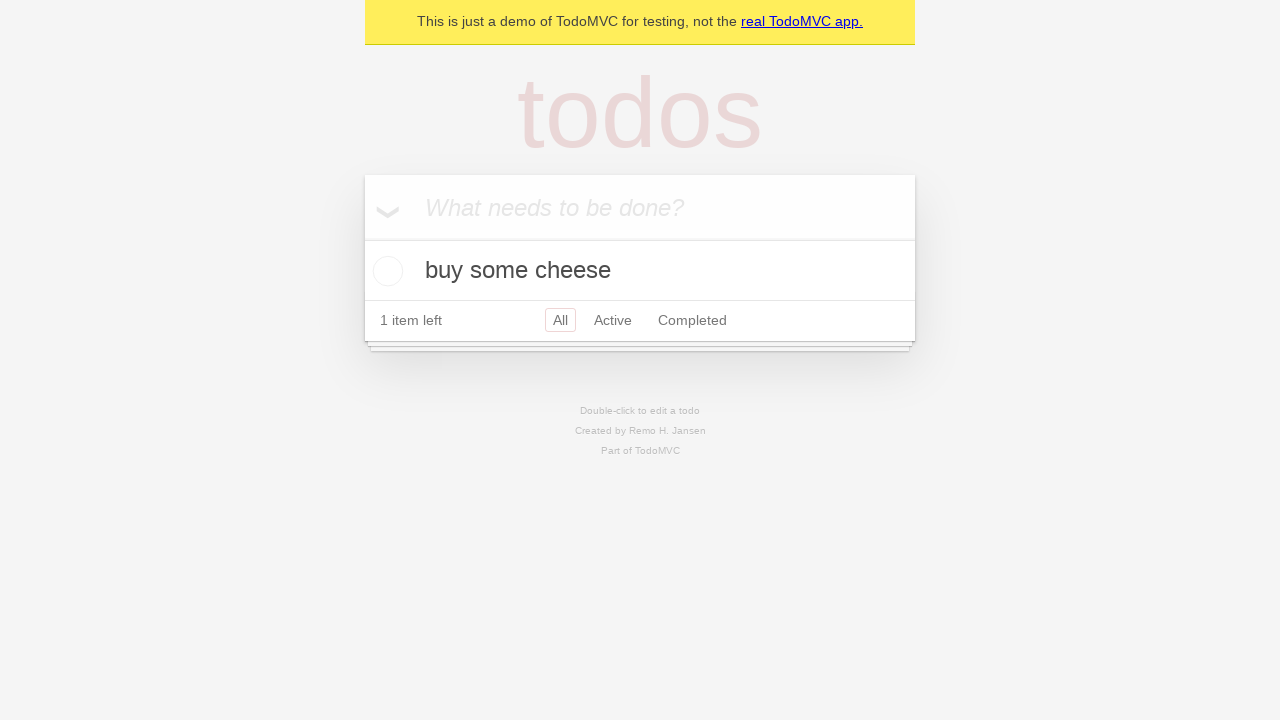

Filled todo input with 'feed the cat' on internal:attr=[placeholder="What needs to be done?"i]
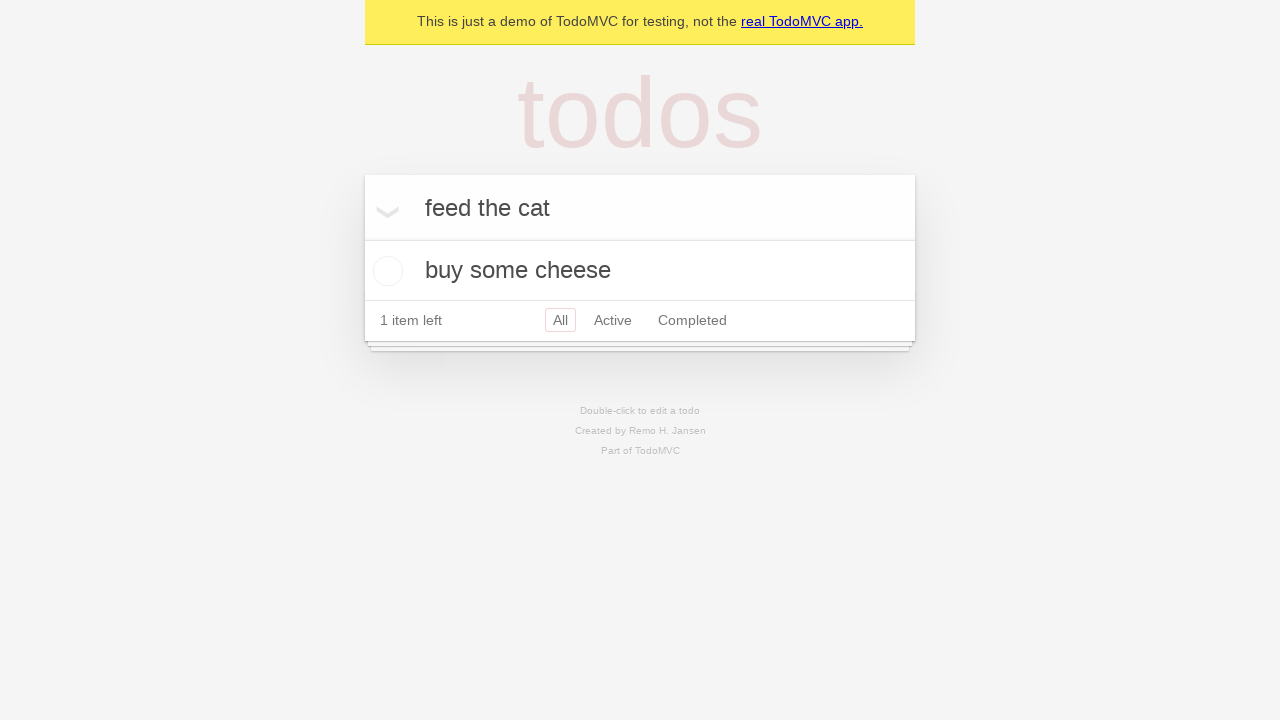

Pressed Enter to add second todo on internal:attr=[placeholder="What needs to be done?"i]
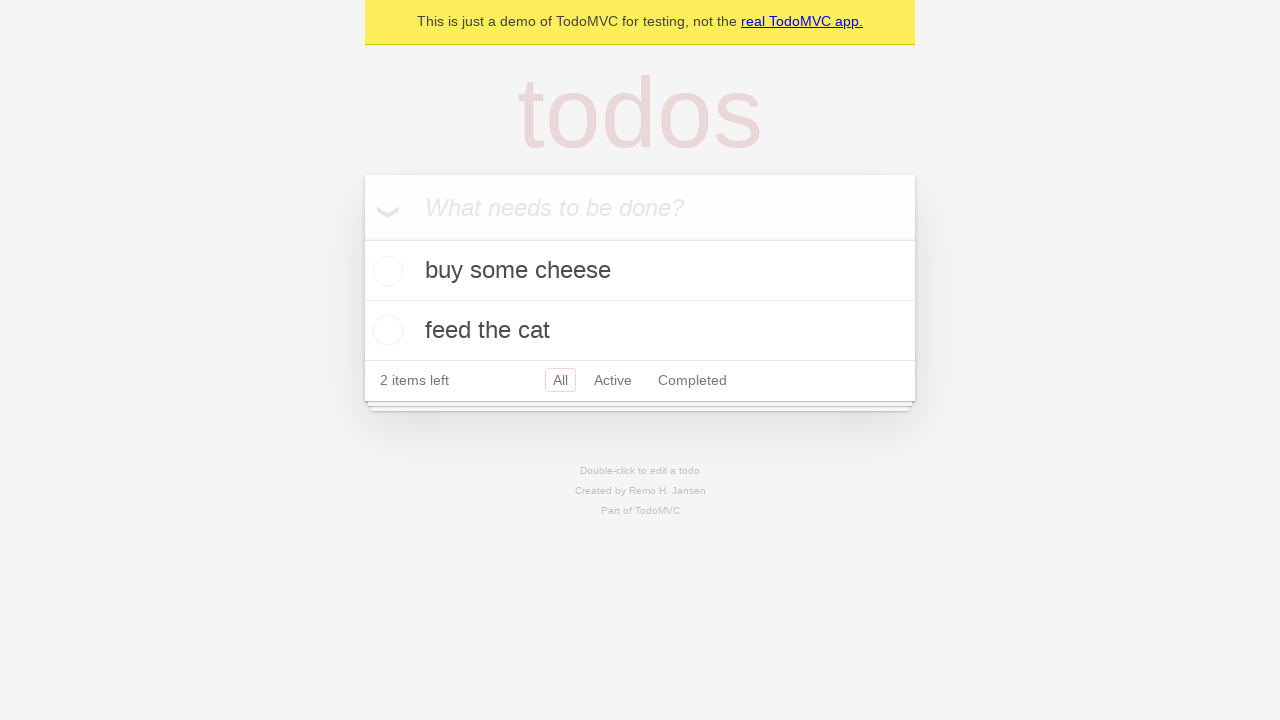

Filled todo input with 'book a doctors appointment' on internal:attr=[placeholder="What needs to be done?"i]
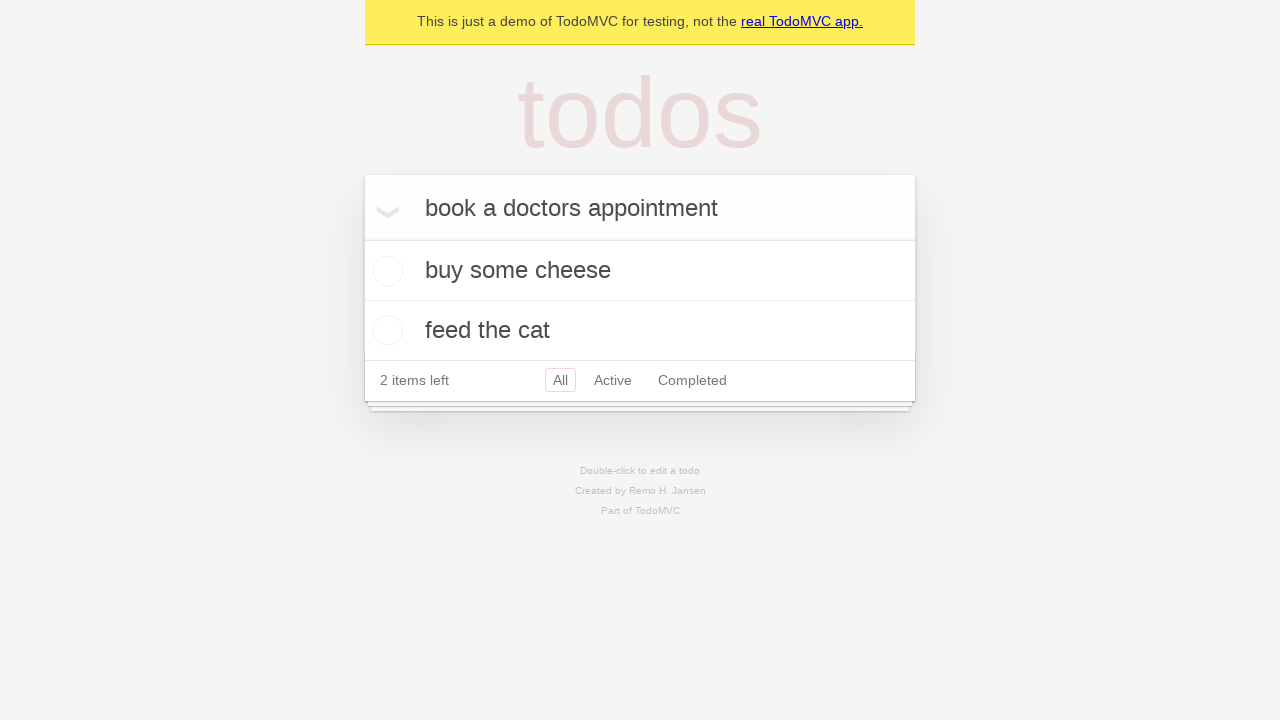

Pressed Enter to add third todo on internal:attr=[placeholder="What needs to be done?"i]
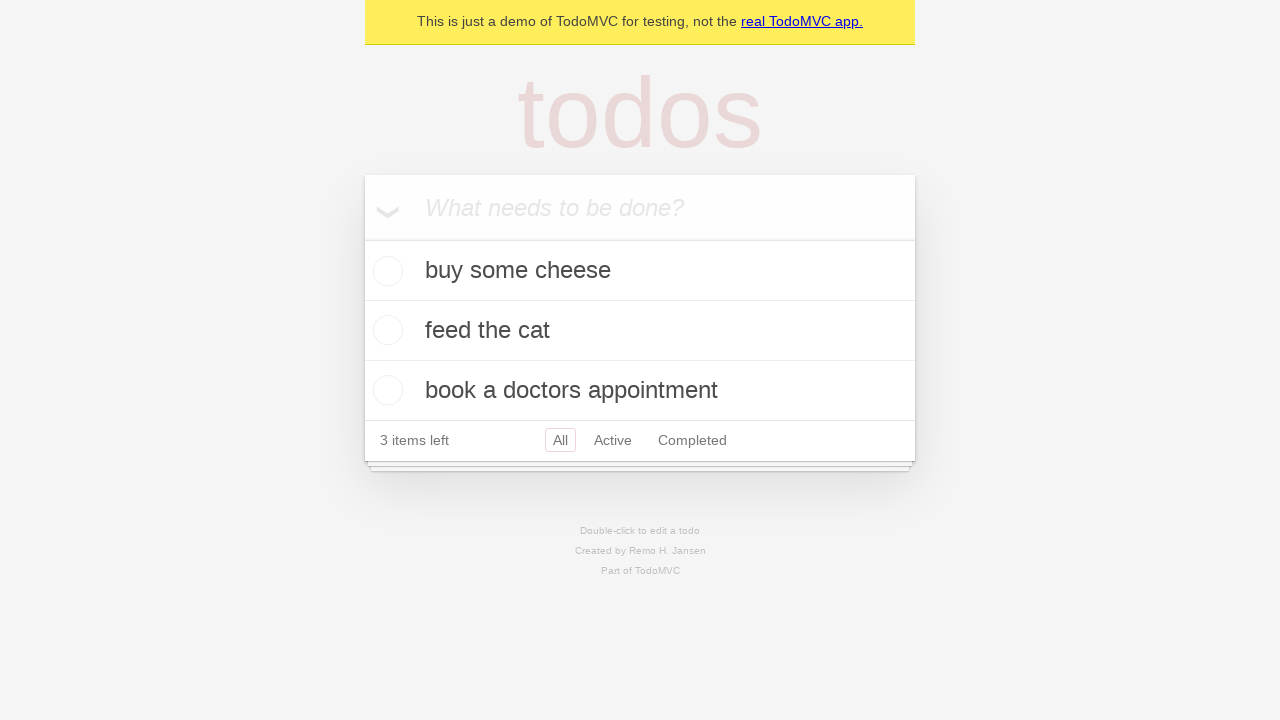

Waited for all three todo items to load
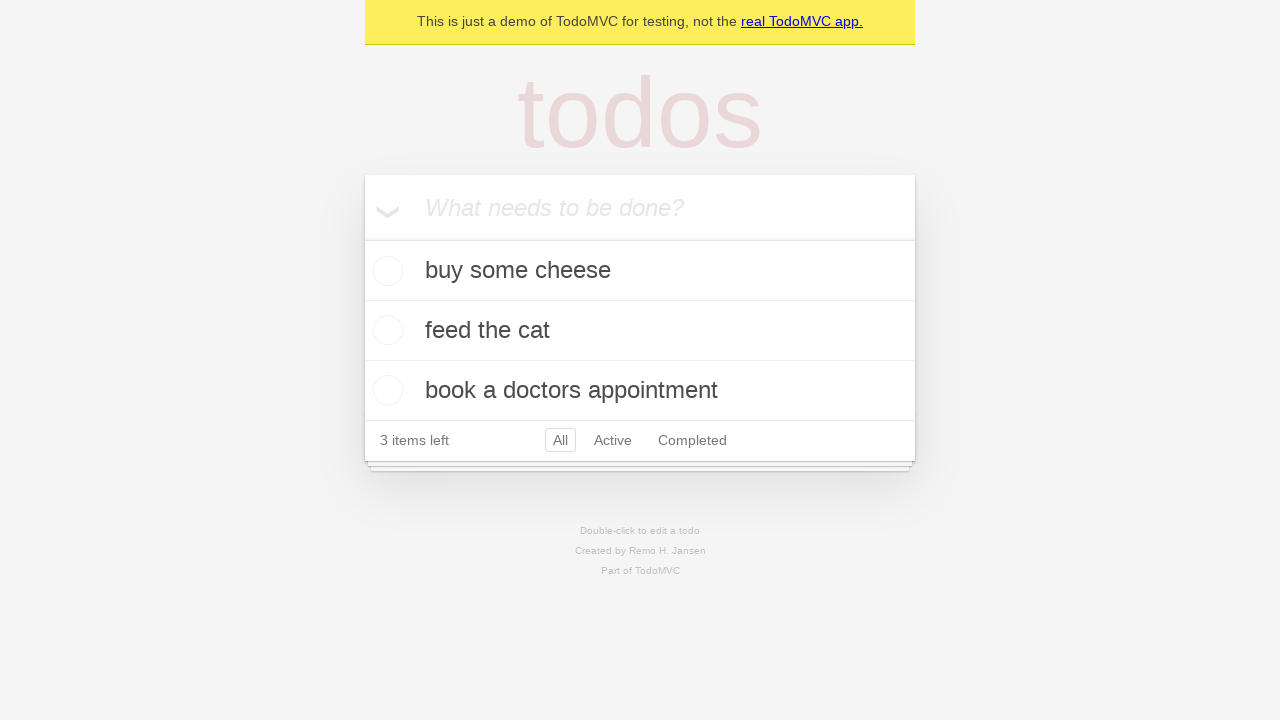

Checked the first todo item as completed at (385, 271) on .todo-list li .toggle >> nth=0
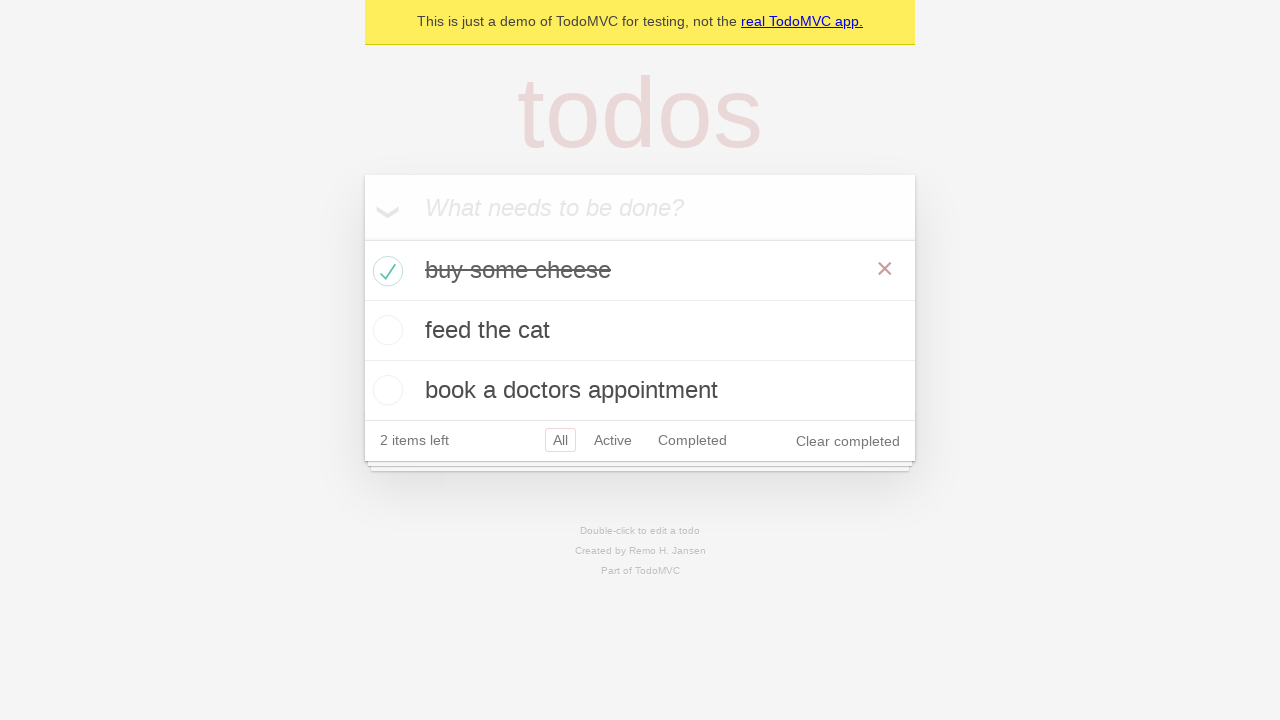

Clicked 'Clear completed' button to remove completed todos at (848, 441) on internal:role=button[name="Clear completed"i]
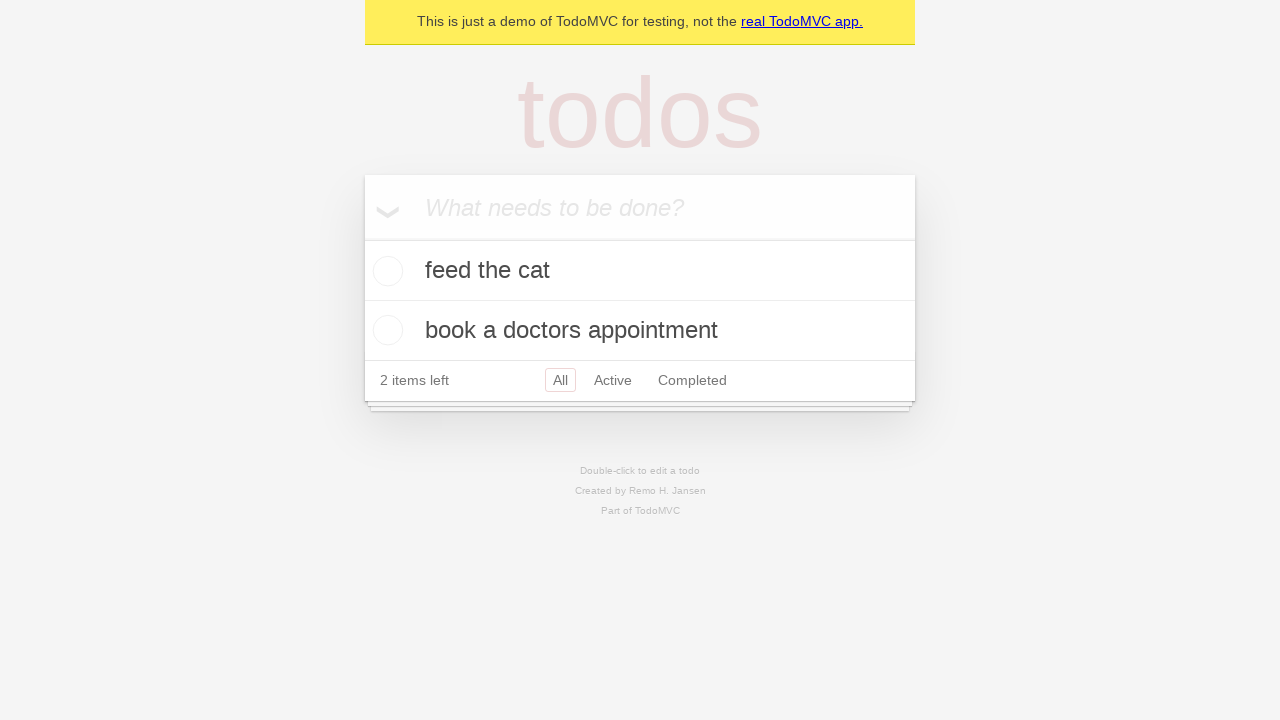

'Clear completed' button is now hidden as expected (no remaining completed items)
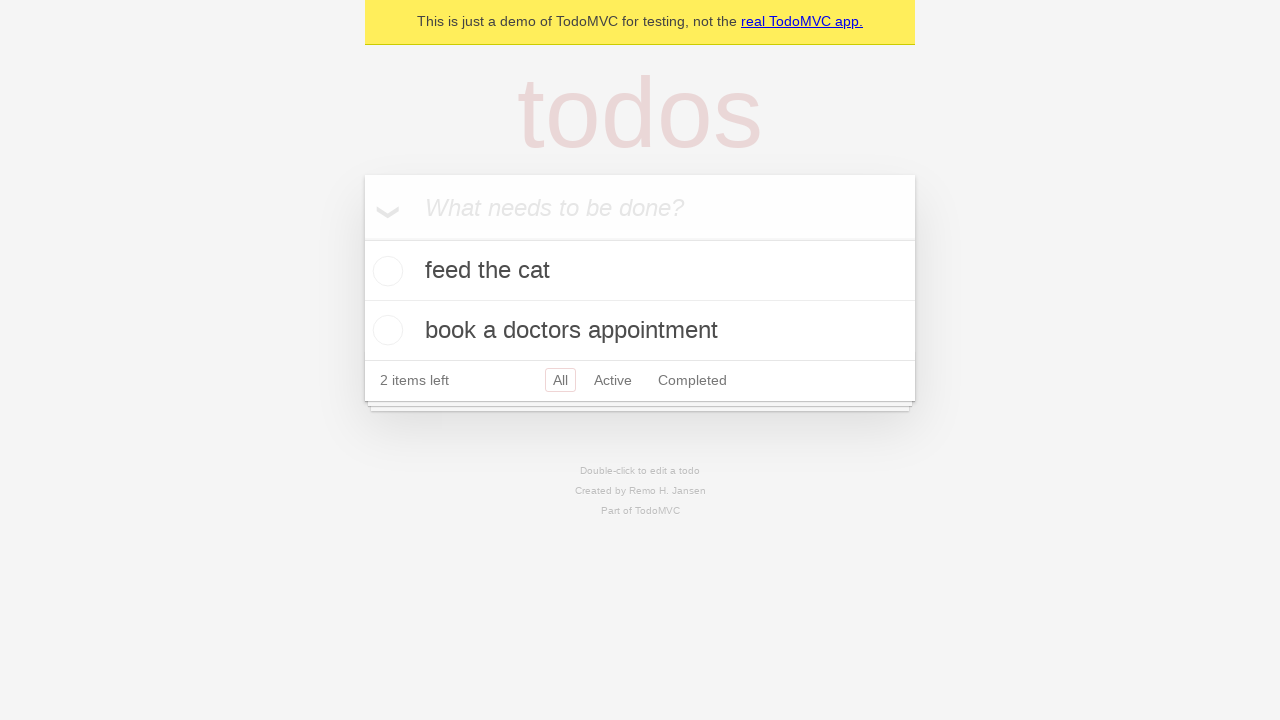

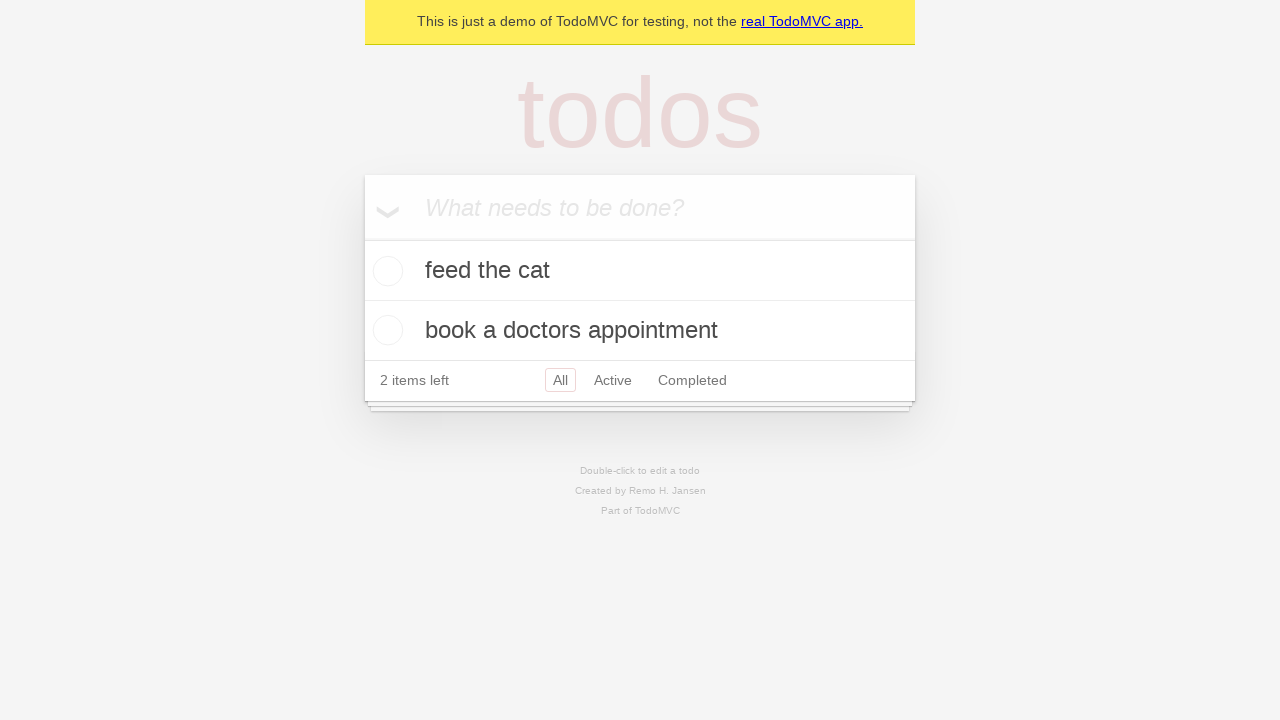